Tests that the todo counter displays the correct number as items are added

Starting URL: https://demo.playwright.dev/todomvc

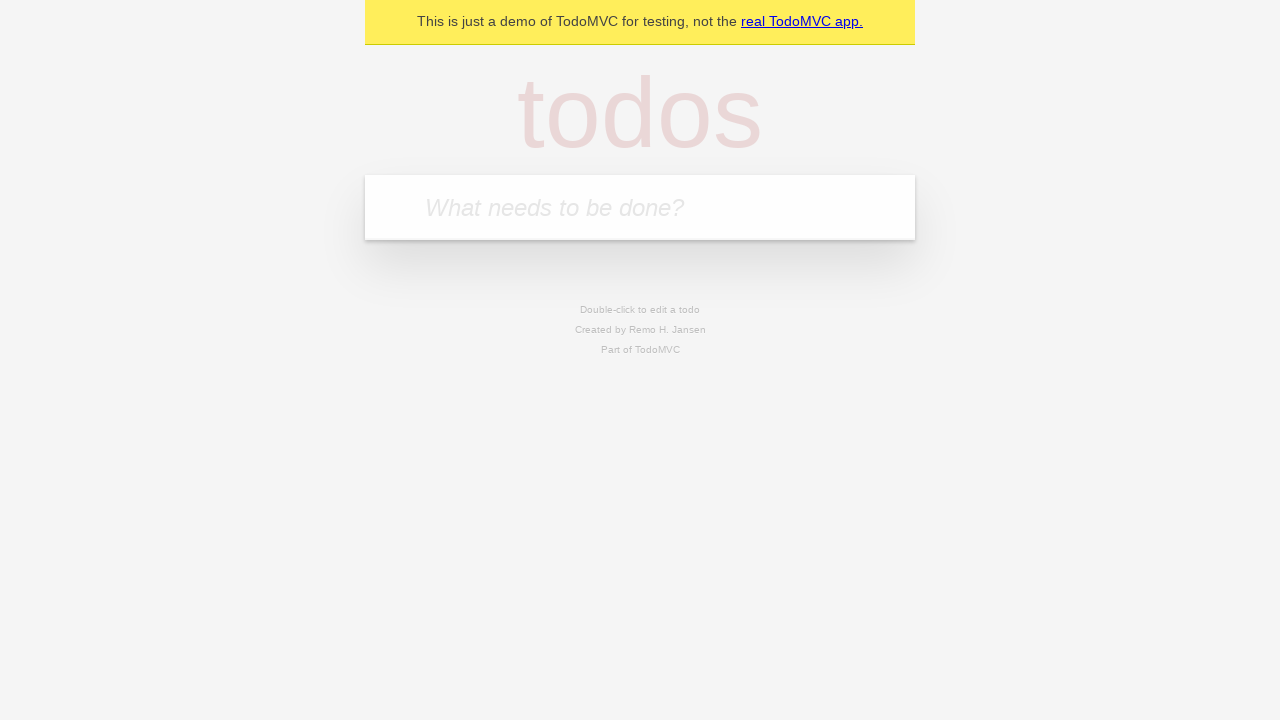

Located the 'What needs to be done?' input field
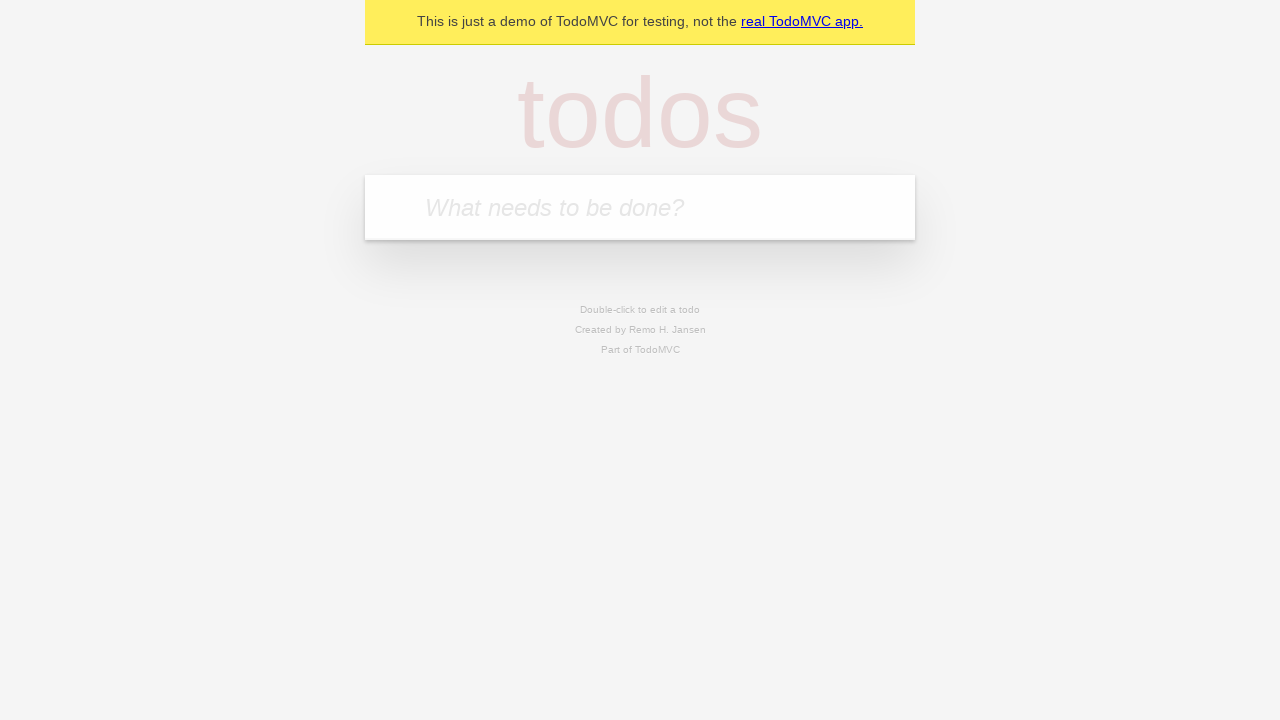

Filled first todo input with 'buy some cheese' on internal:attr=[placeholder="What needs to be done?"i]
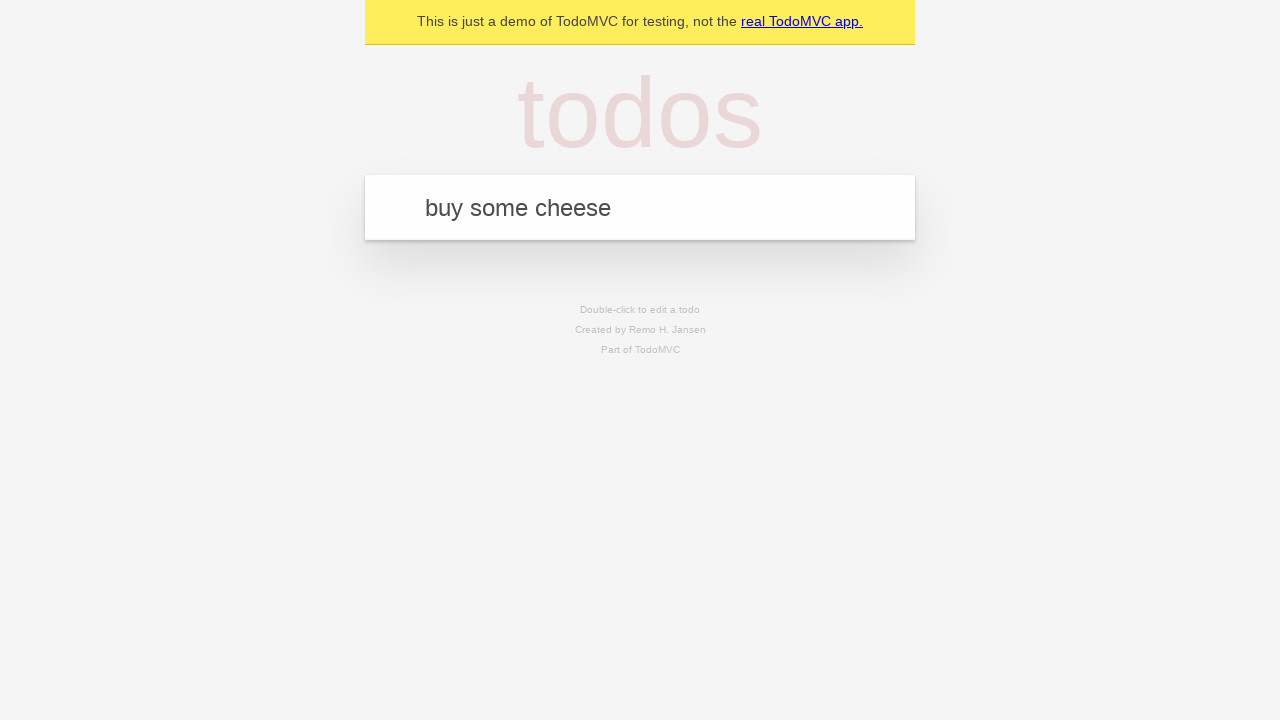

Pressed Enter to create first todo item on internal:attr=[placeholder="What needs to be done?"i]
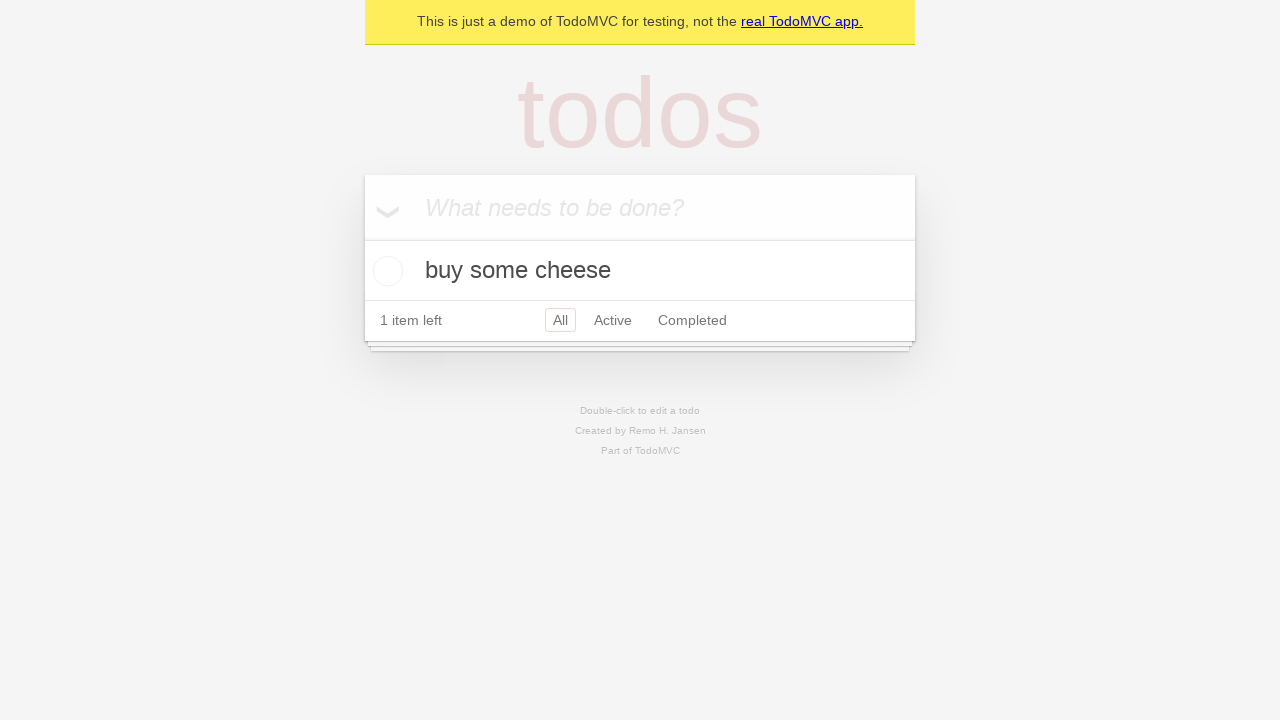

Todo counter element loaded
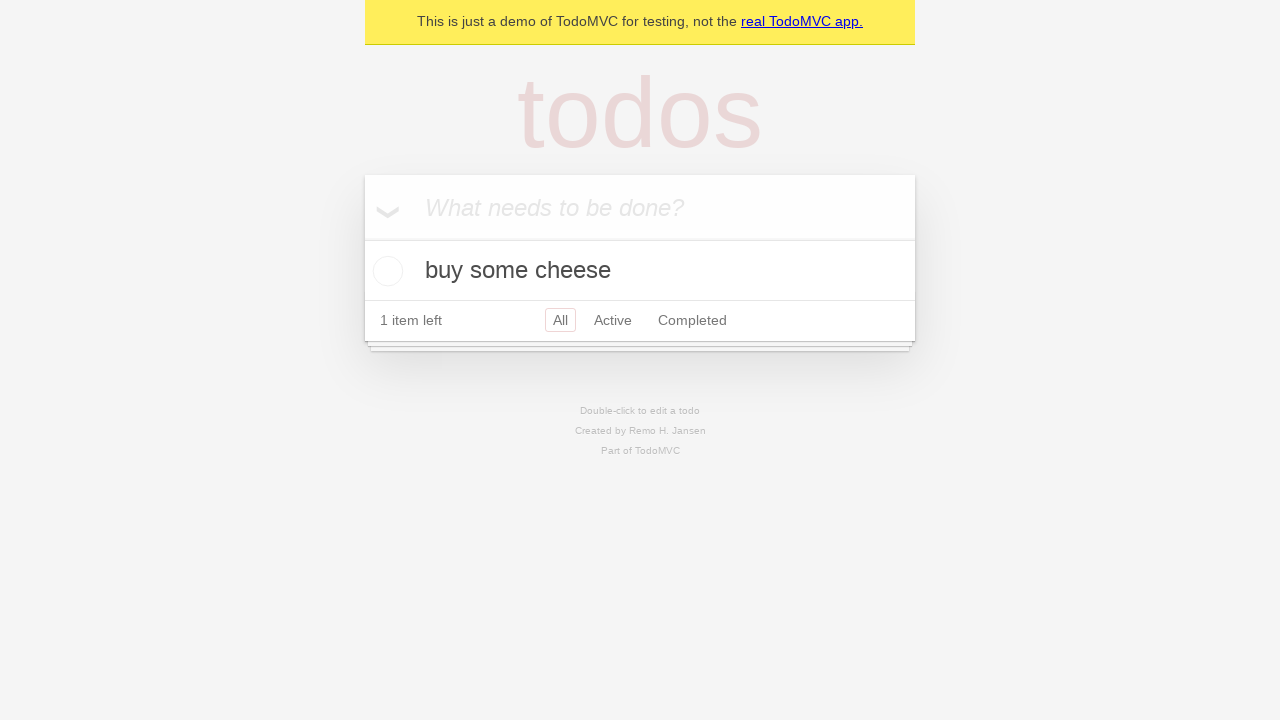

Filled second todo input with 'feed the cat' on internal:attr=[placeholder="What needs to be done?"i]
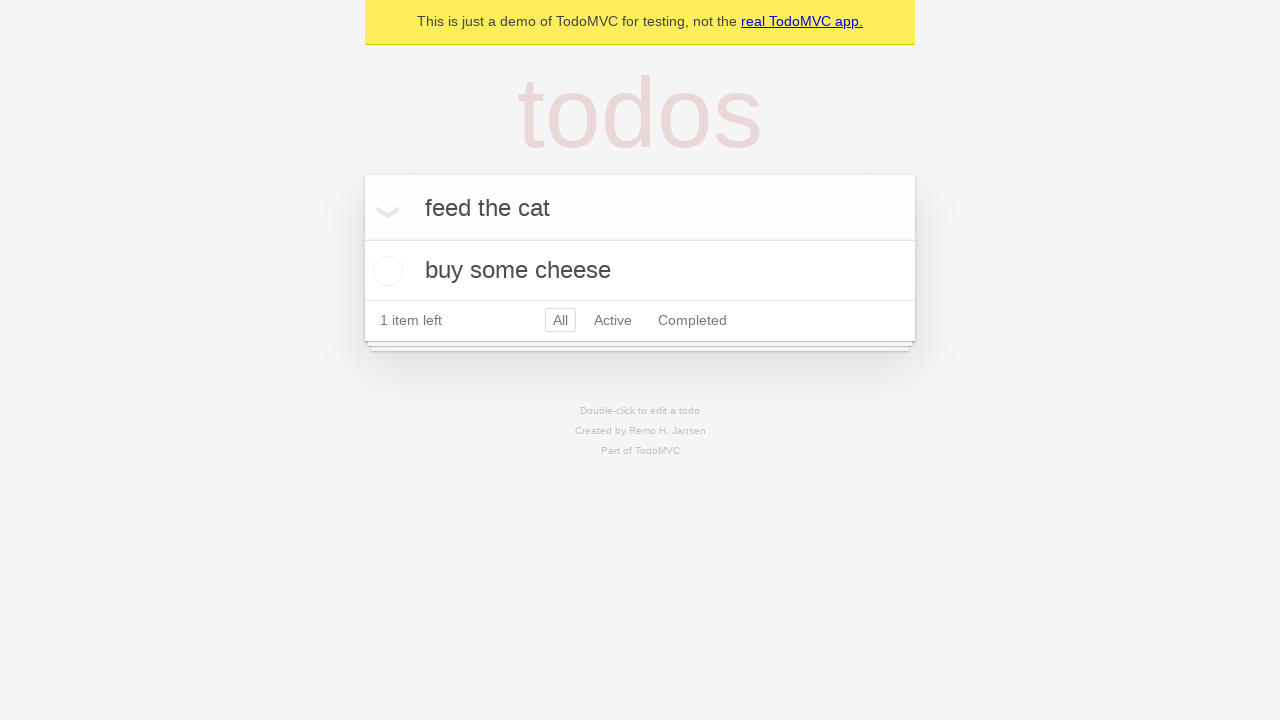

Pressed Enter to create second todo item on internal:attr=[placeholder="What needs to be done?"i]
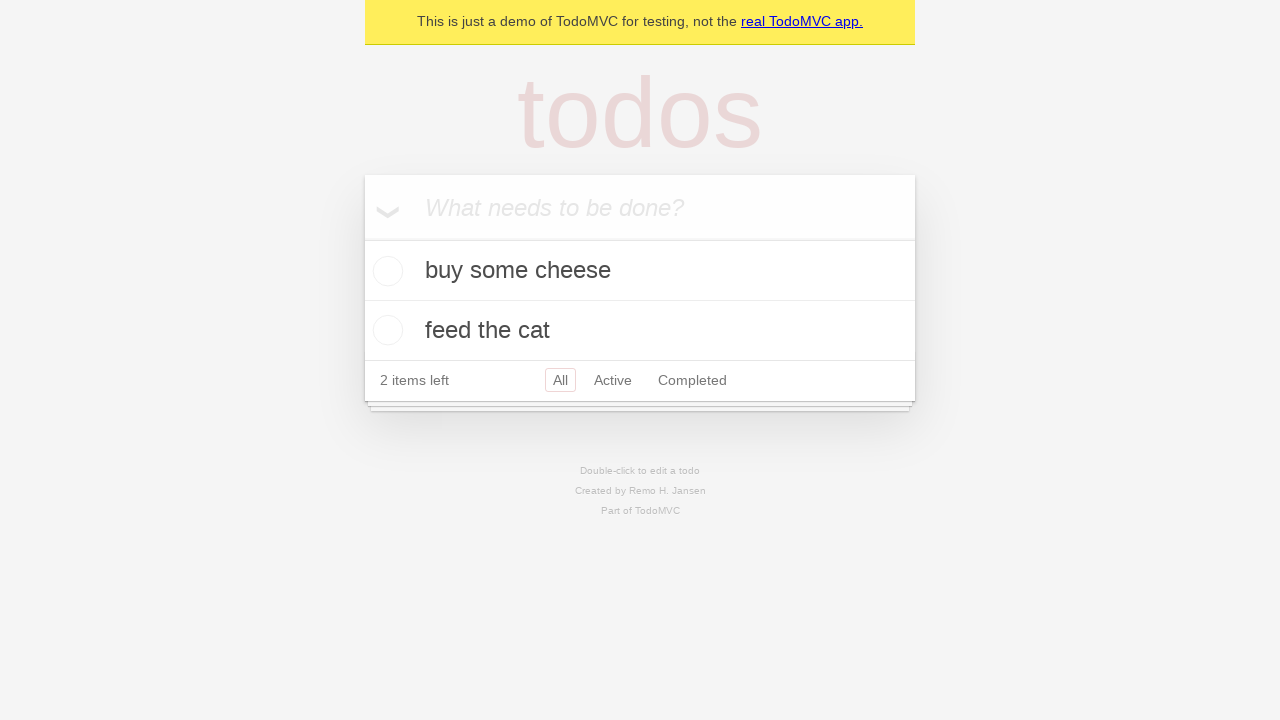

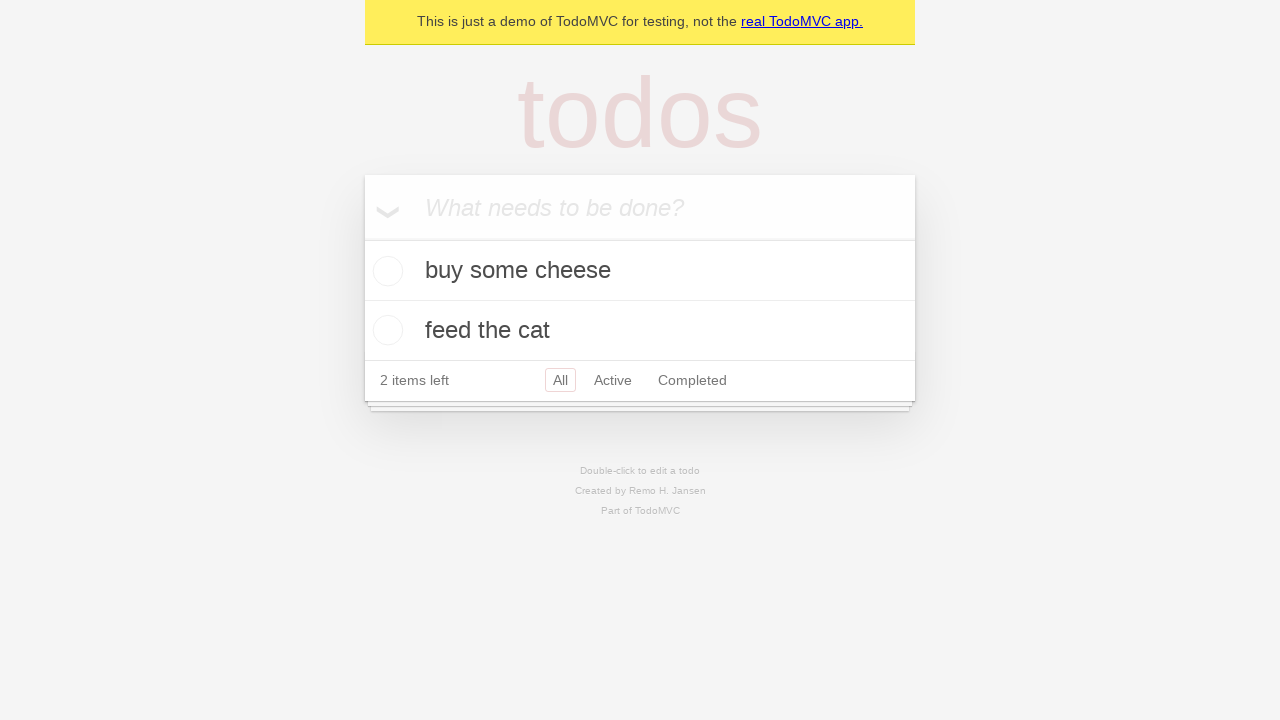